Tests navigation to anhtester.com and clicks on the 'Website Testing' section heading

Starting URL: https://anhtester.com

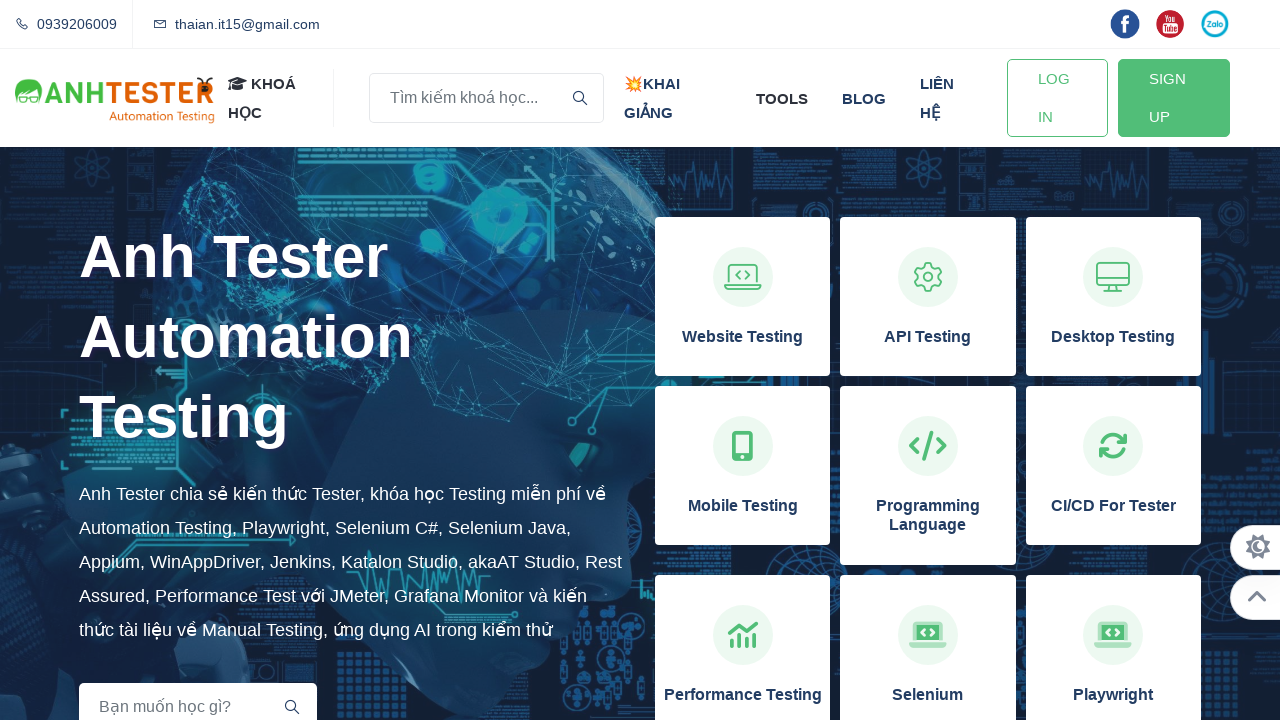

Navigated to https://anhtester.com
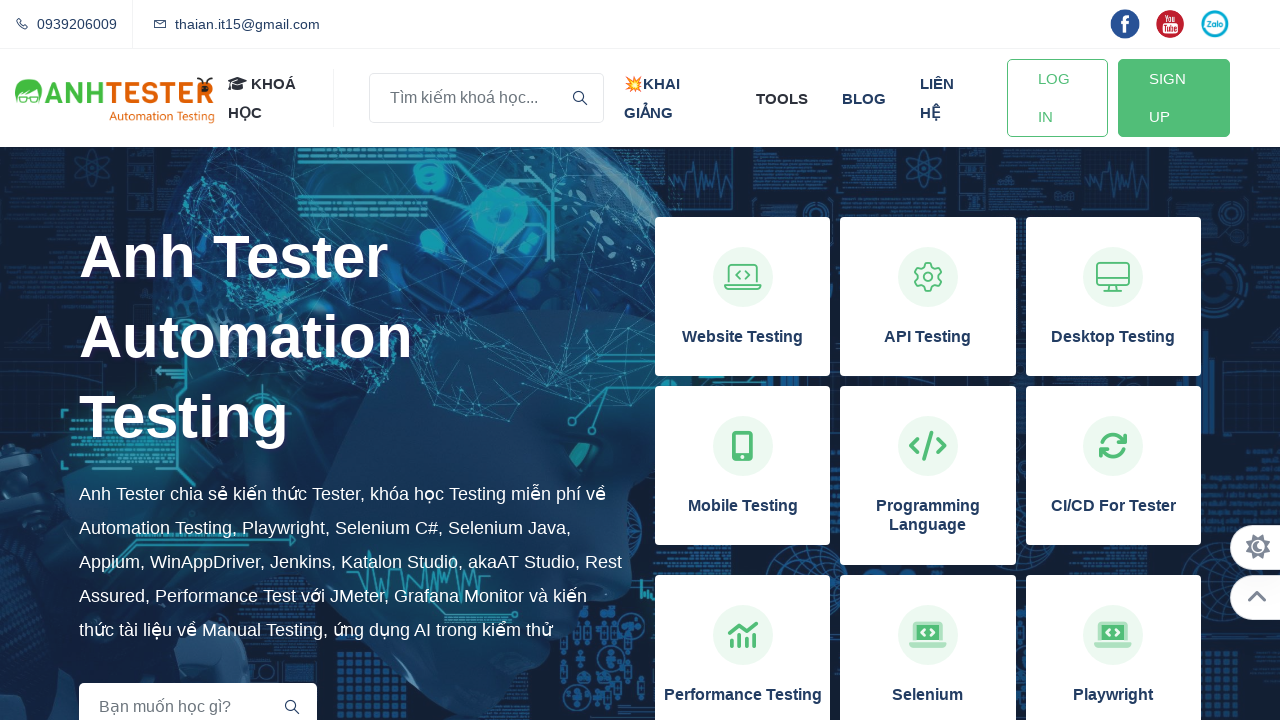

Clicked on the 'Website Testing' section heading at (743, 337) on xpath=//h3[normalize-space()='Website Testing']
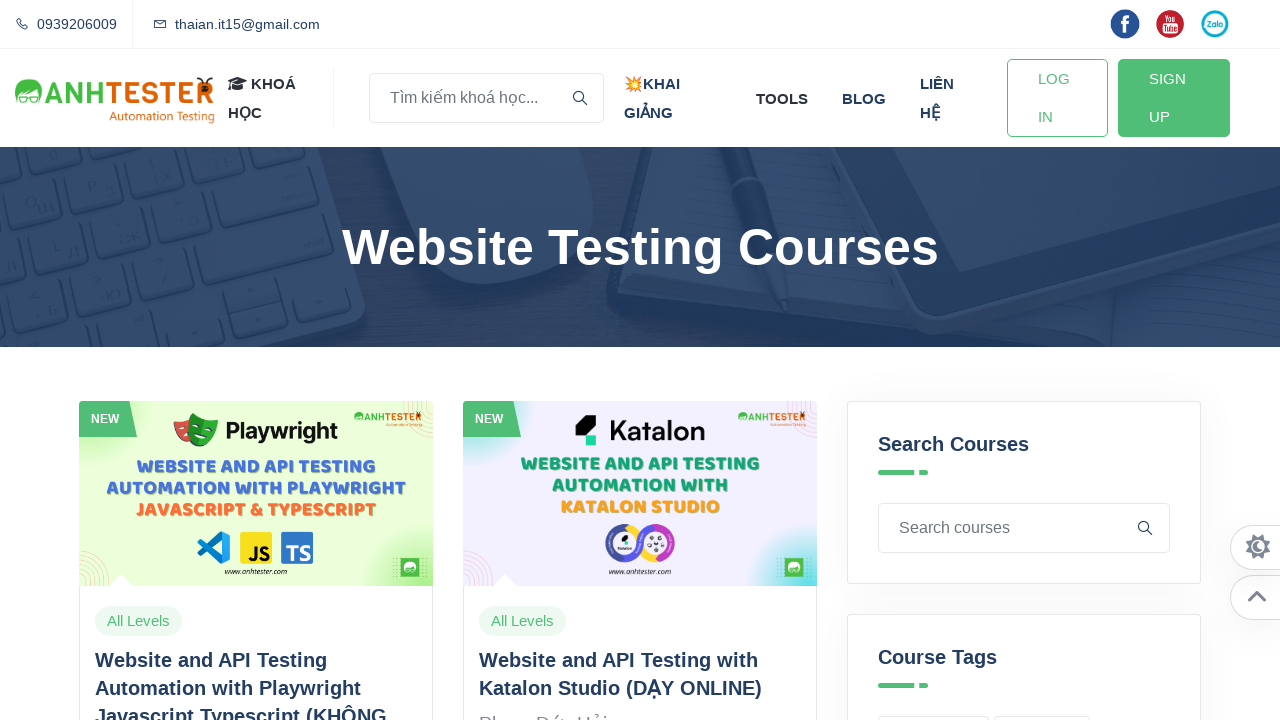

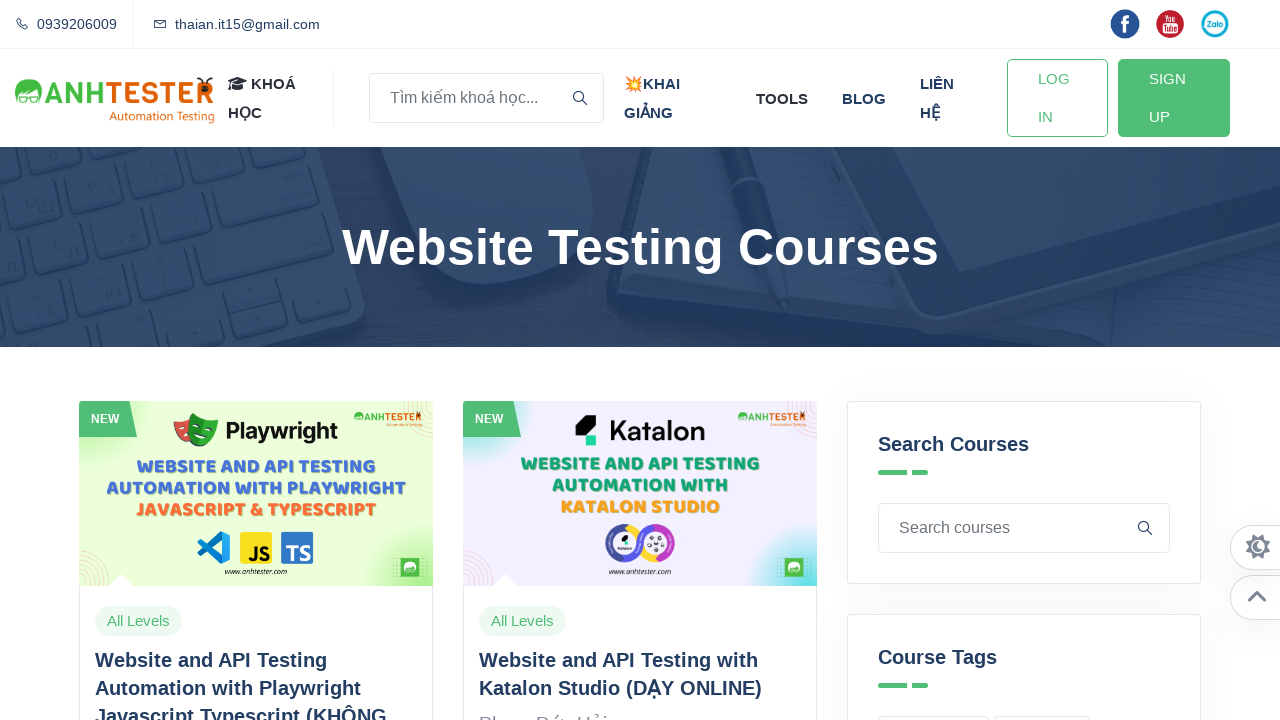